Searches for a company's annual report on the ASX Historical Announcements page by entering an ASX code and year, then navigating to find and click on the Annual Report link

Starting URL: https://www.asx.com.au/asx/v2/statistics/announcements.do

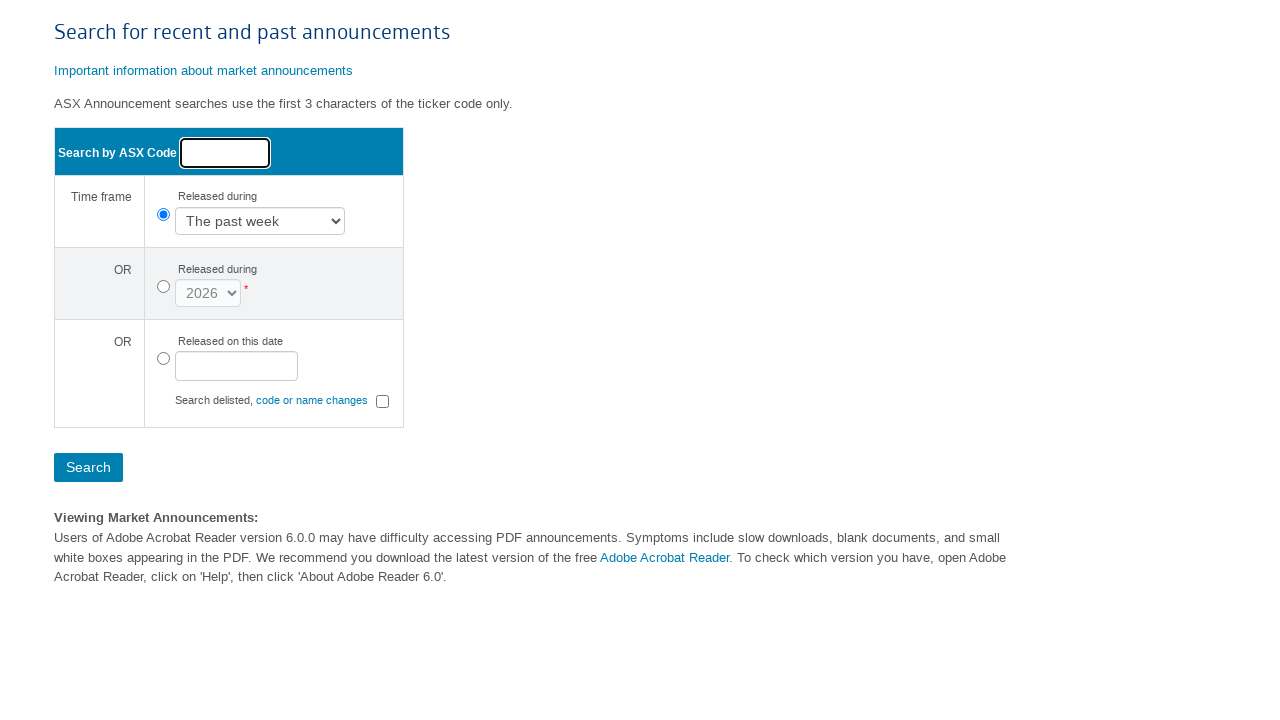

Filled ASX code field with 'BHP' on #issuerCode
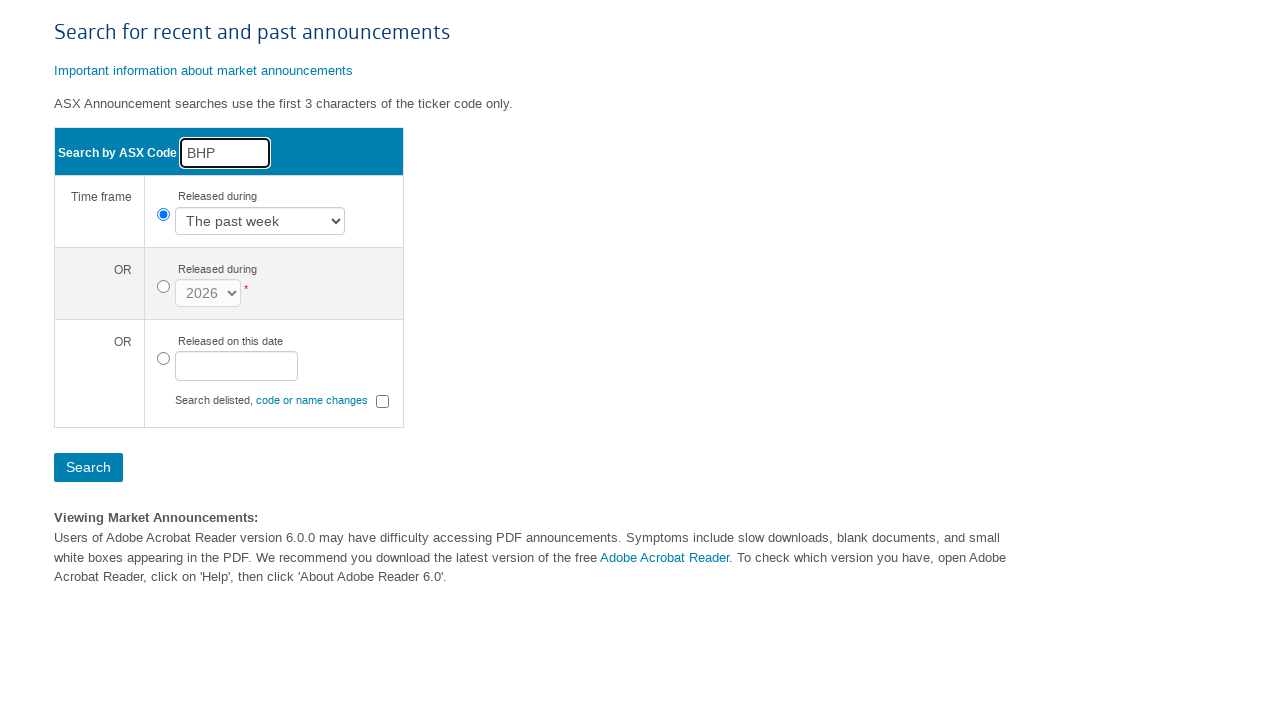

Selected timeframe type radio button at (163, 287) on #timeframeType2
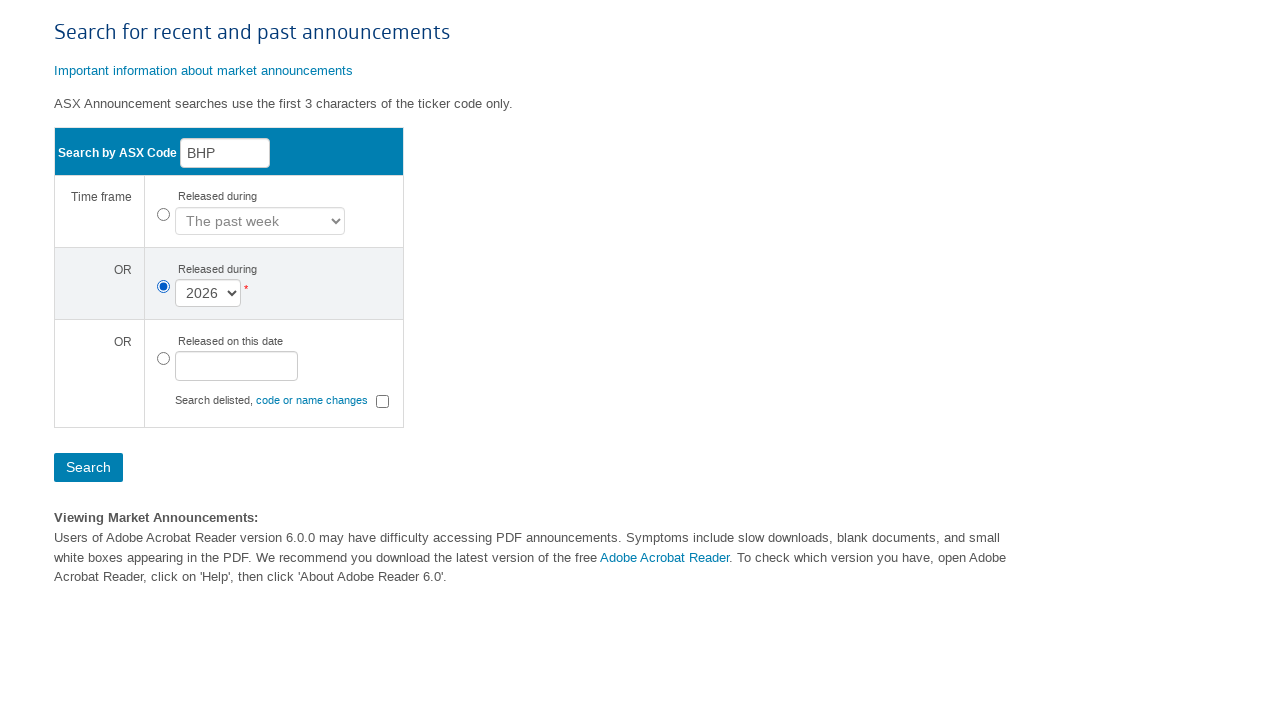

Selected year 2023 from dropdown on #year
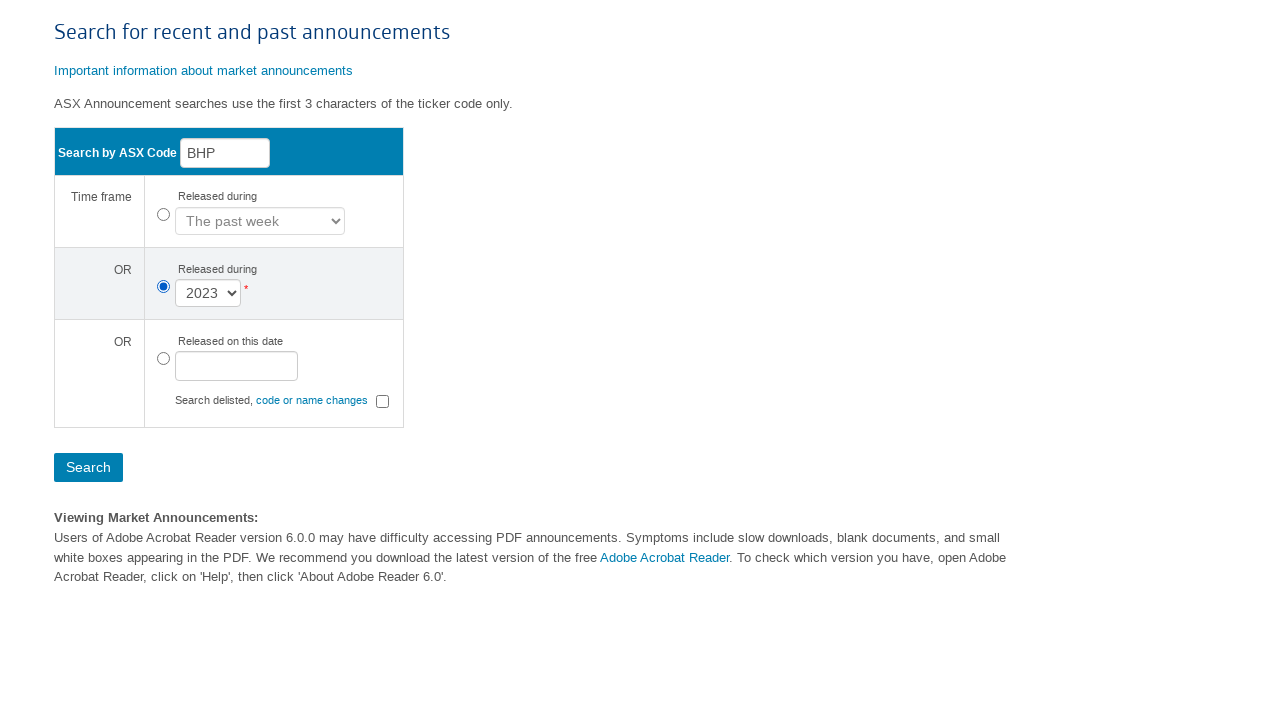

Clicked search/action button to search for announcements at (88, 468) on .actionbutton
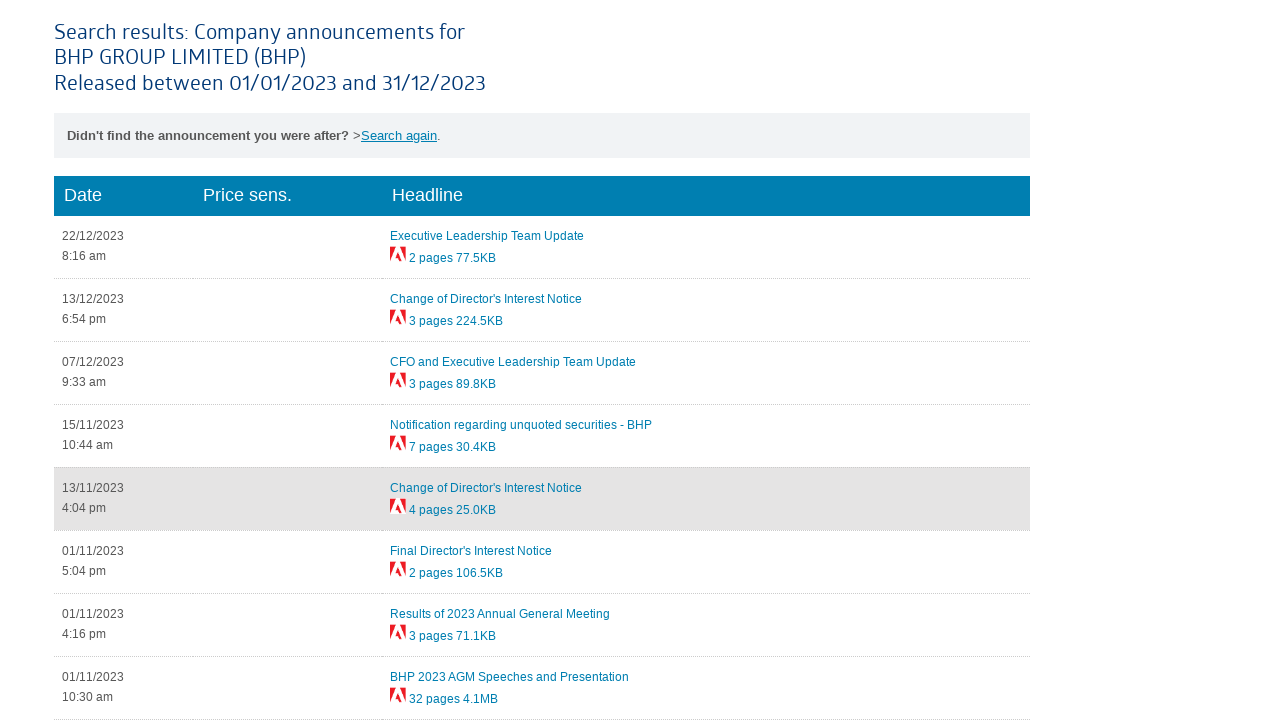

Search results loaded on ASX Historical Announcements page
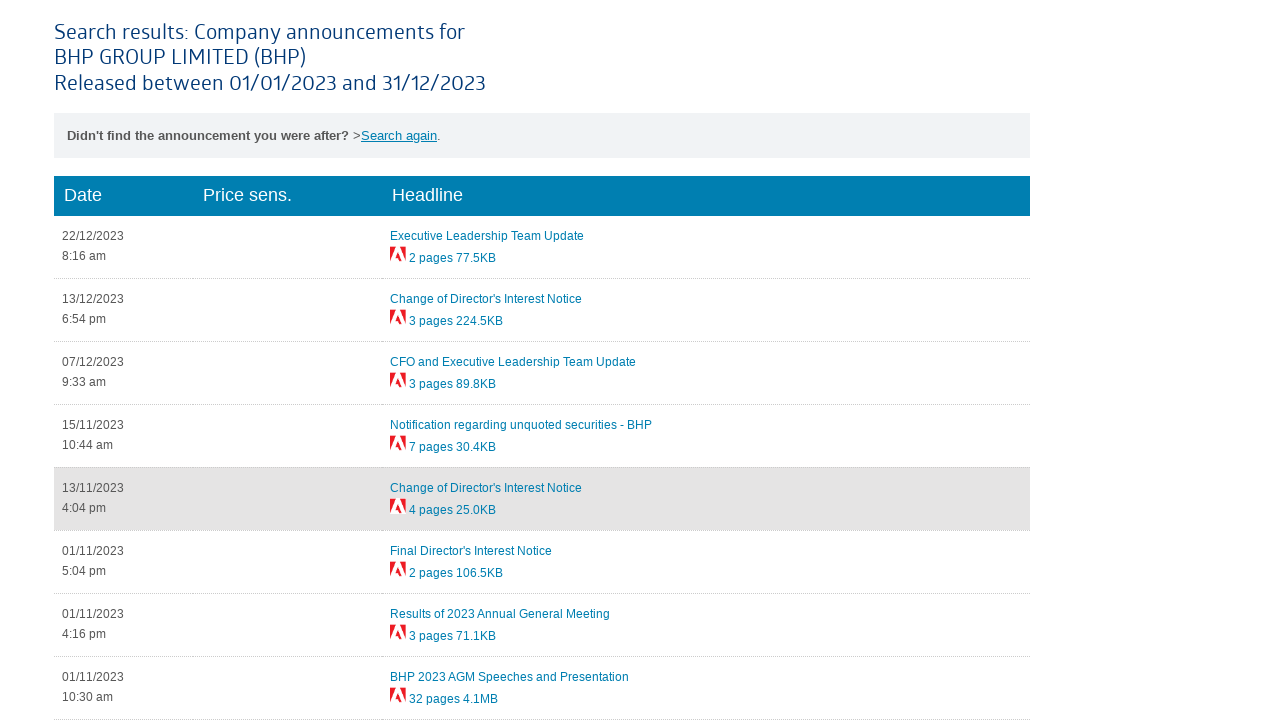

Clicked on Annual Report link from search results at (502, 350) on a:has-text('Annual Report')
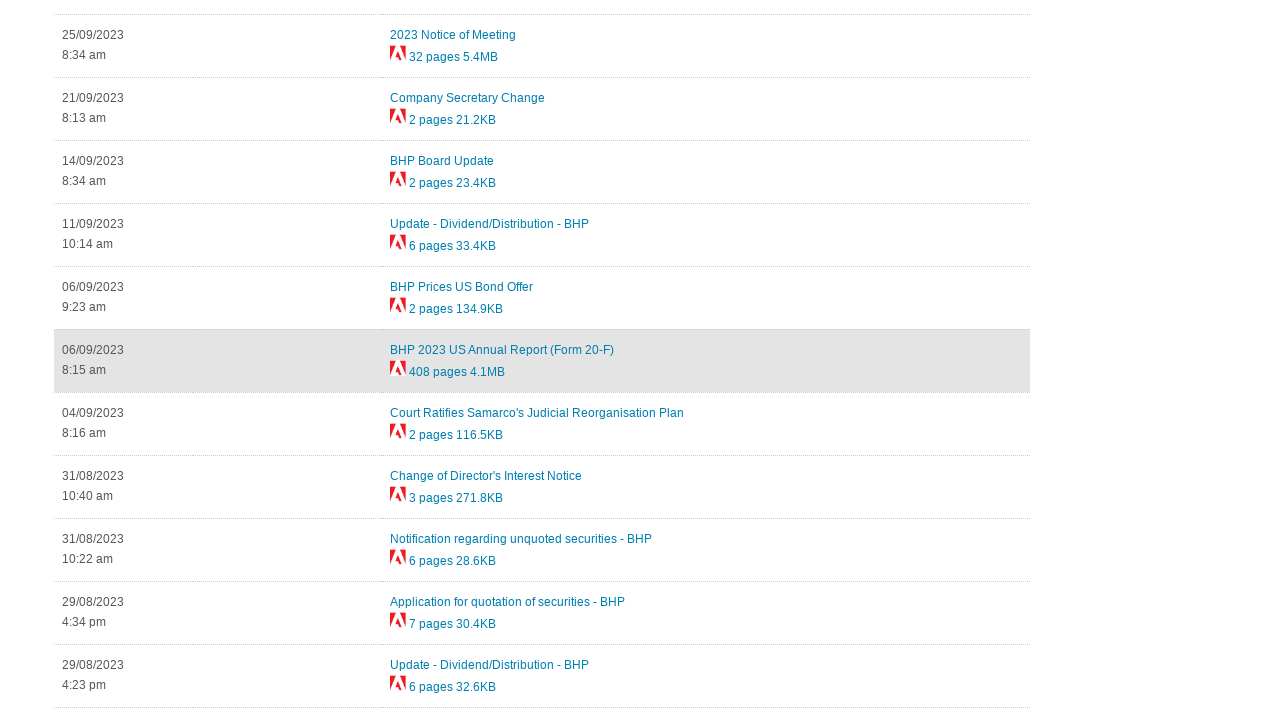

Annual Report page loaded successfully
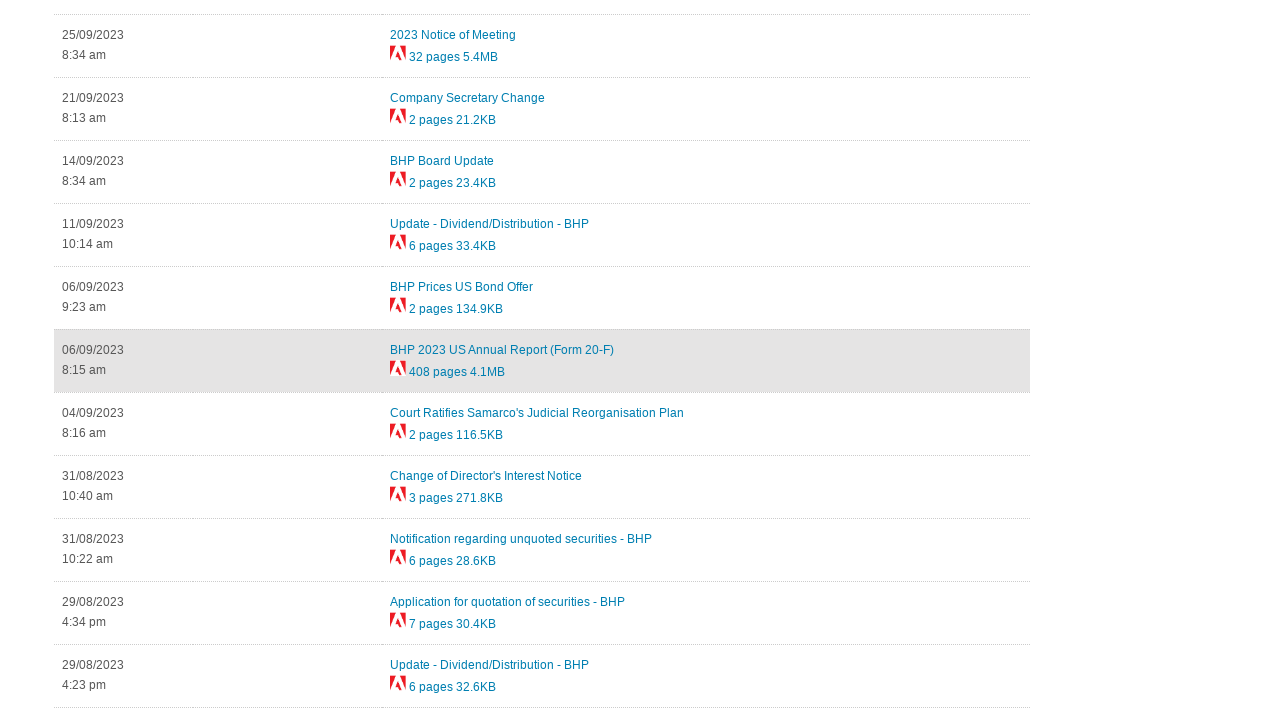

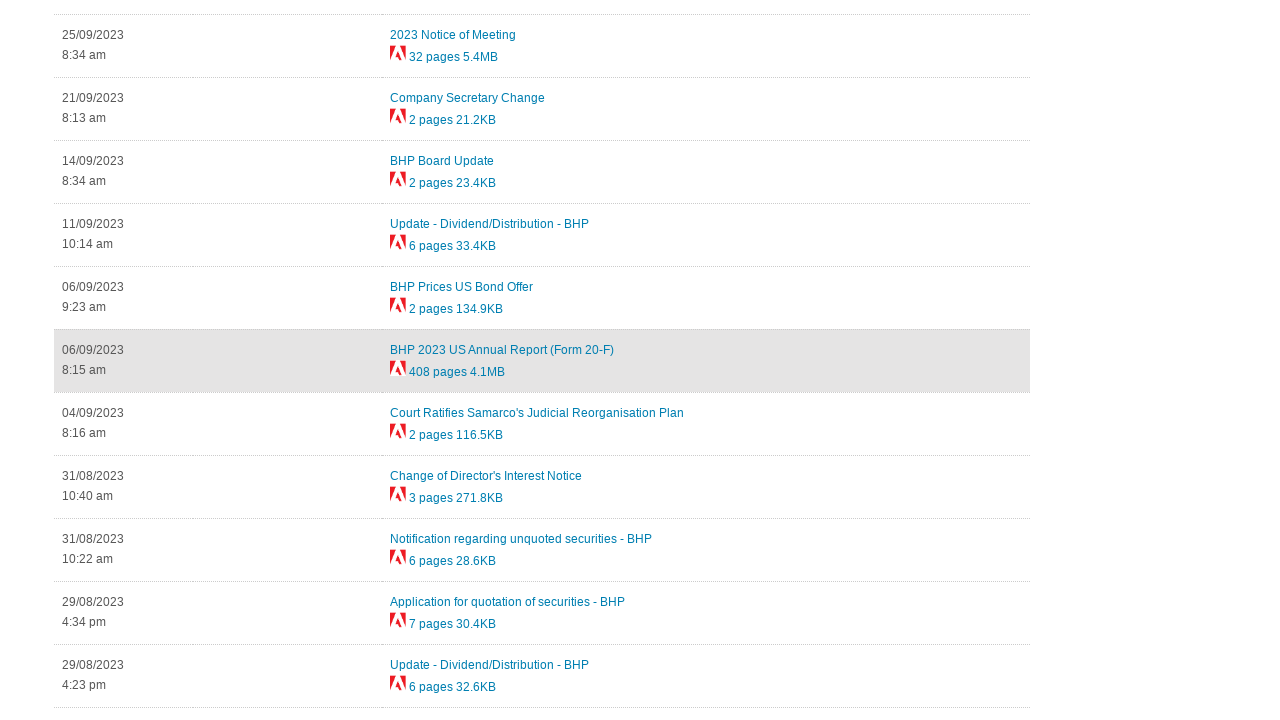